Navigates to a demo table page and analyzes the employee-manager relationship data in the table

Starting URL: http://automationbykrishna.com/

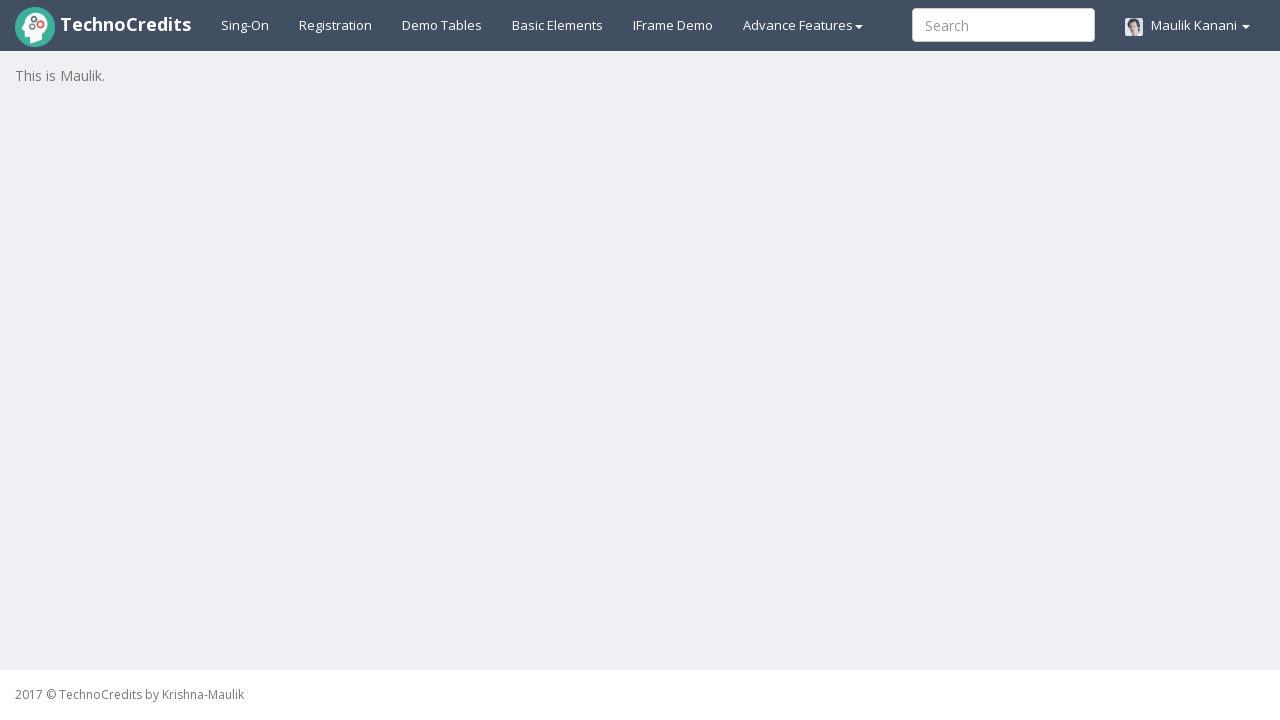

Clicked on Demo tables link at (442, 25) on #demotable
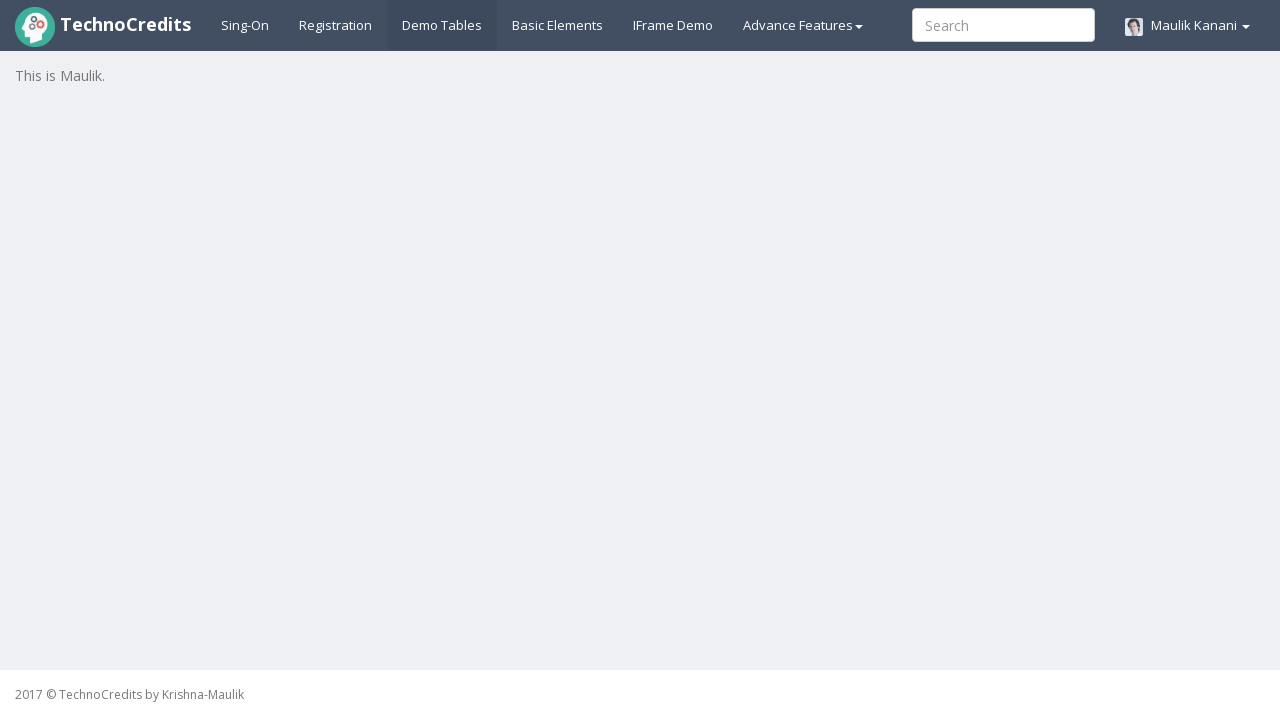

Table with striped styling loaded and visible
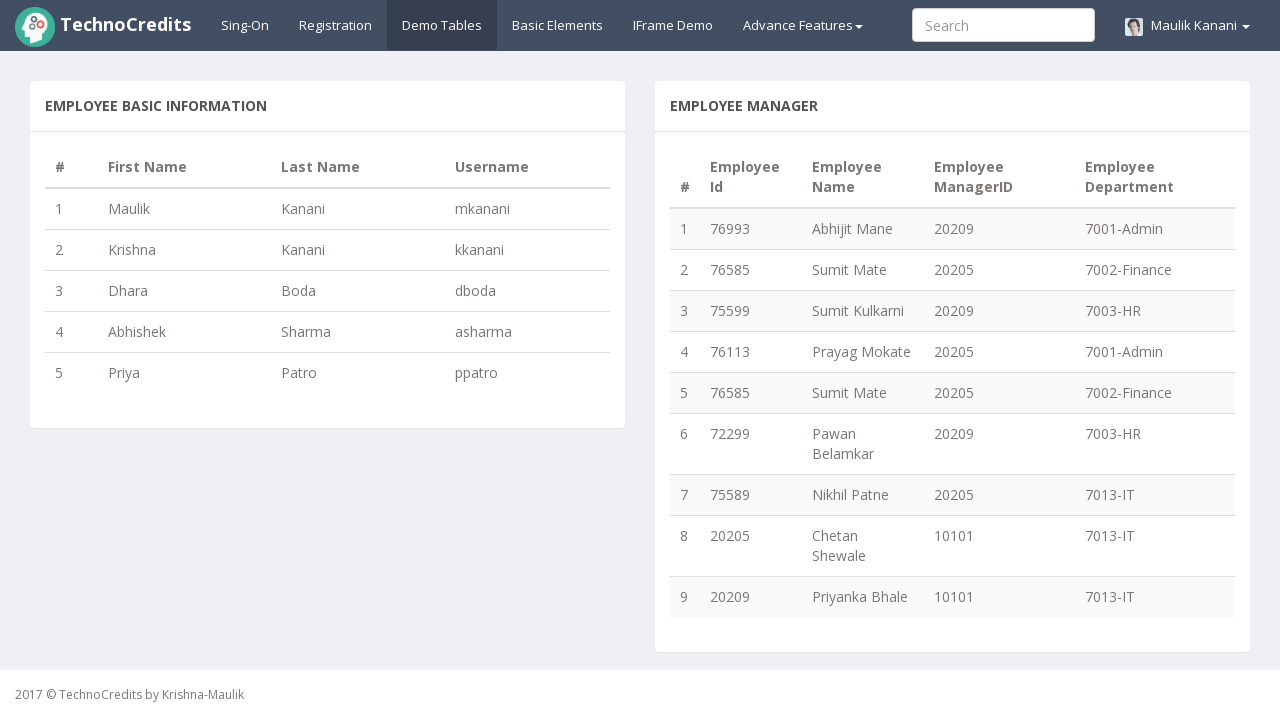

Counted 10 rows in the table including header
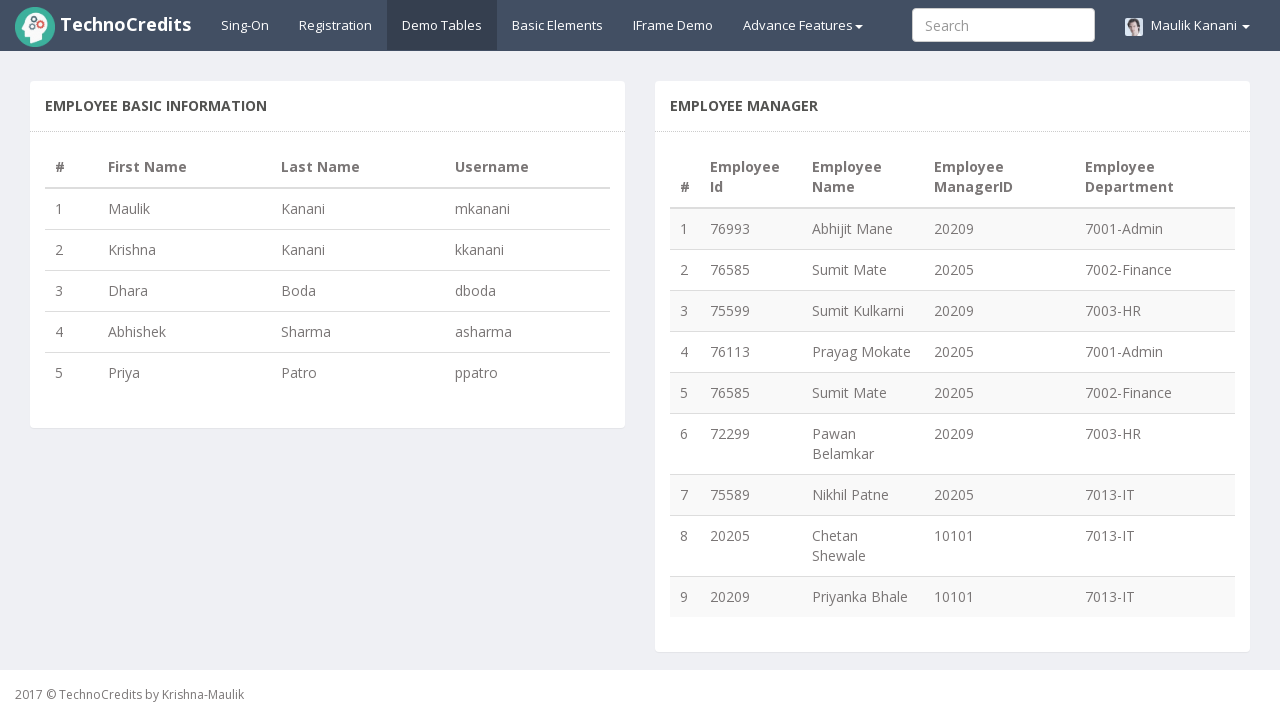

Verified table contains data rows (assertion passed)
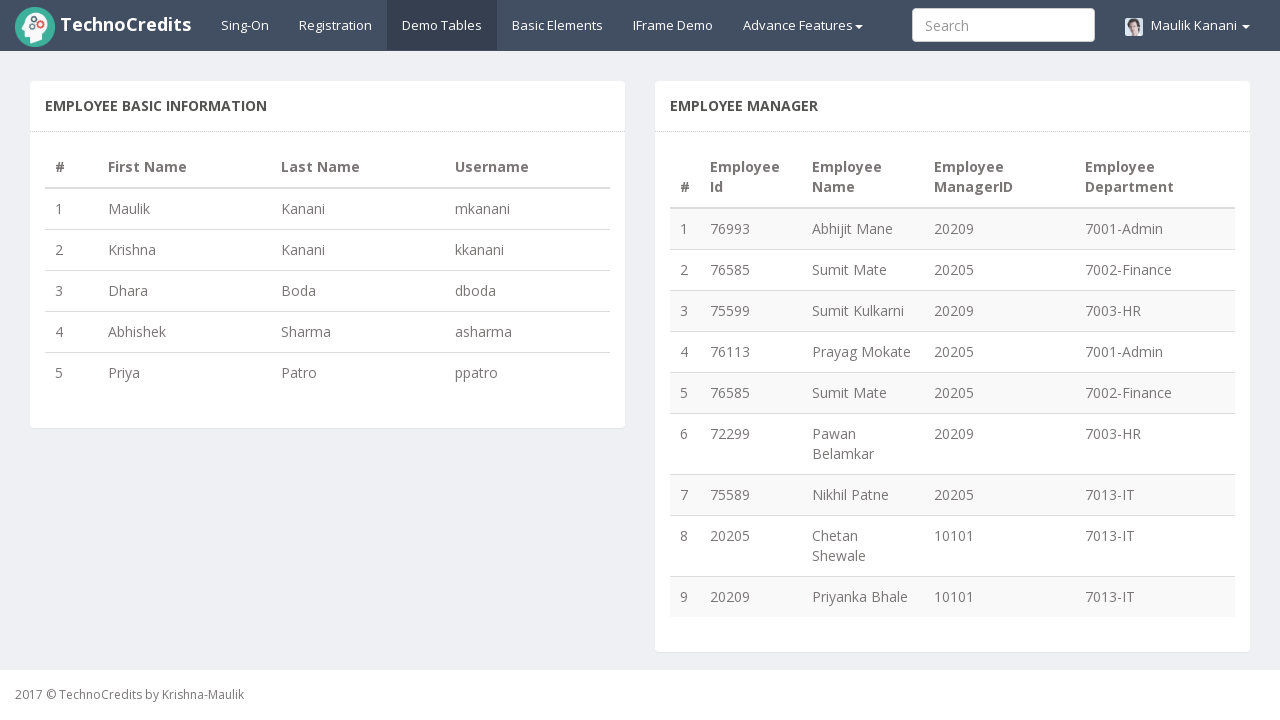

Verified Manager ID cell is visible in row 1
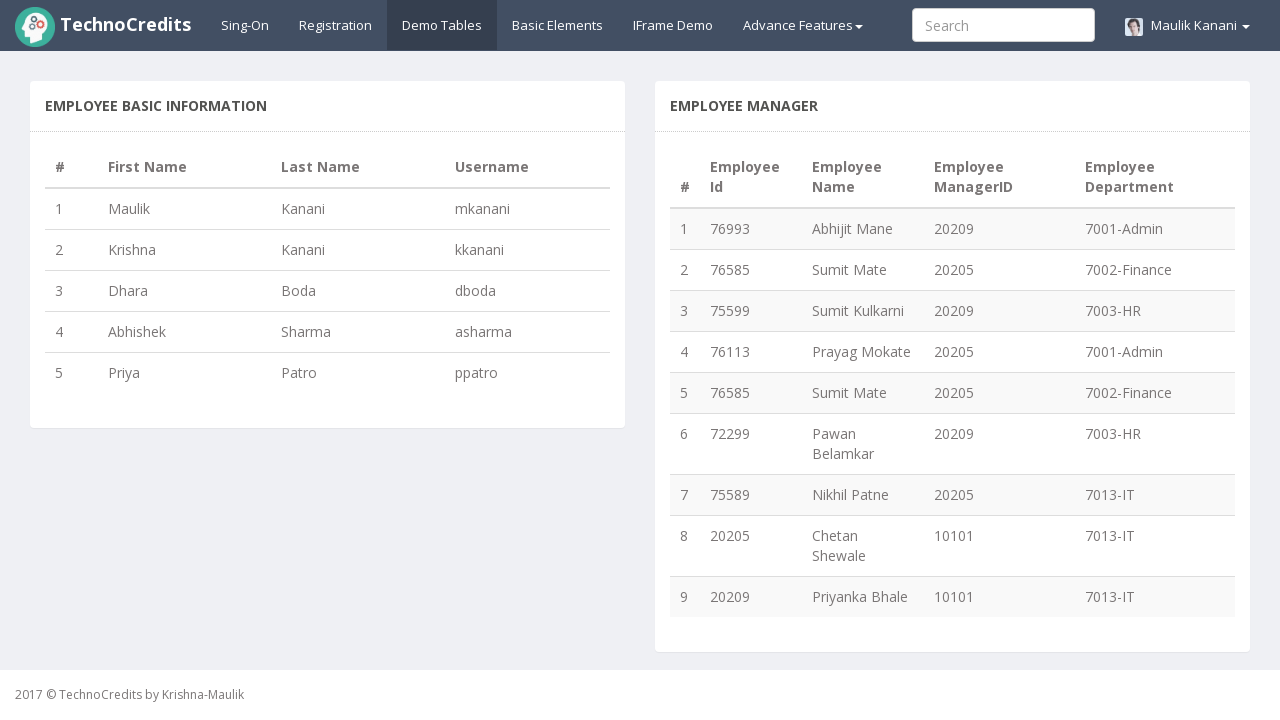

Verified Manager ID cell is visible in row 2
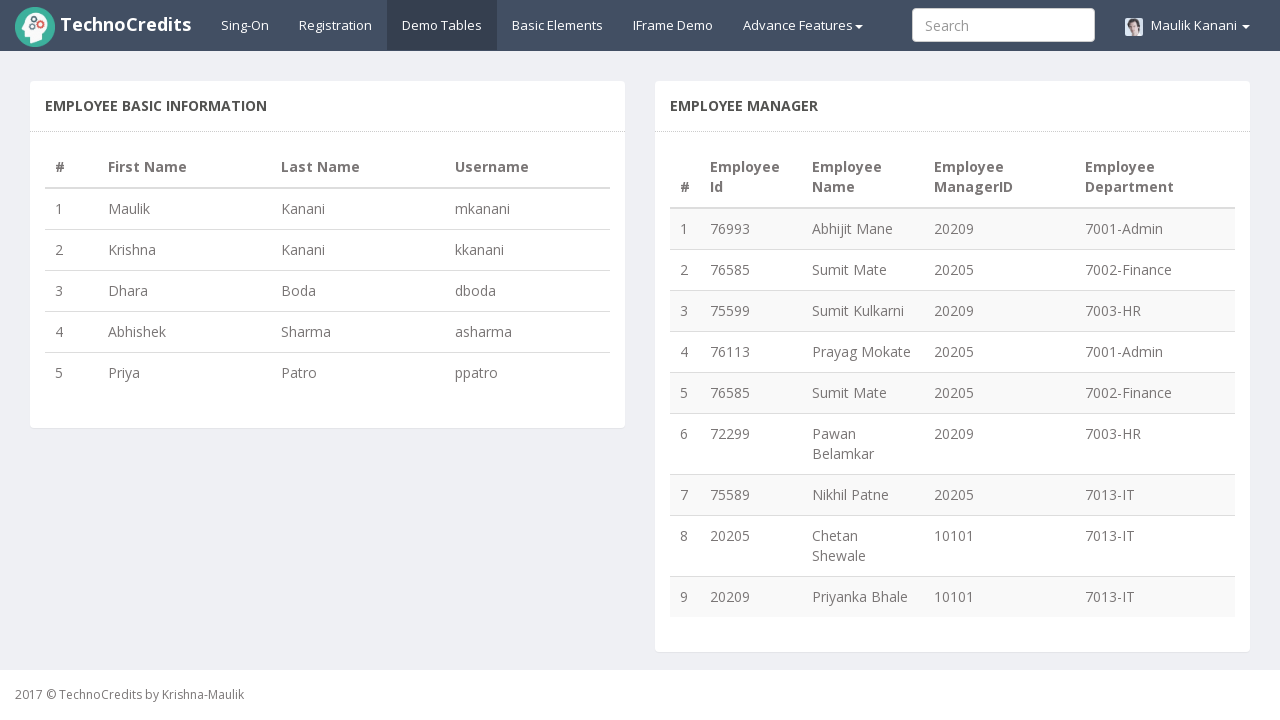

Verified Manager ID cell is visible in row 3
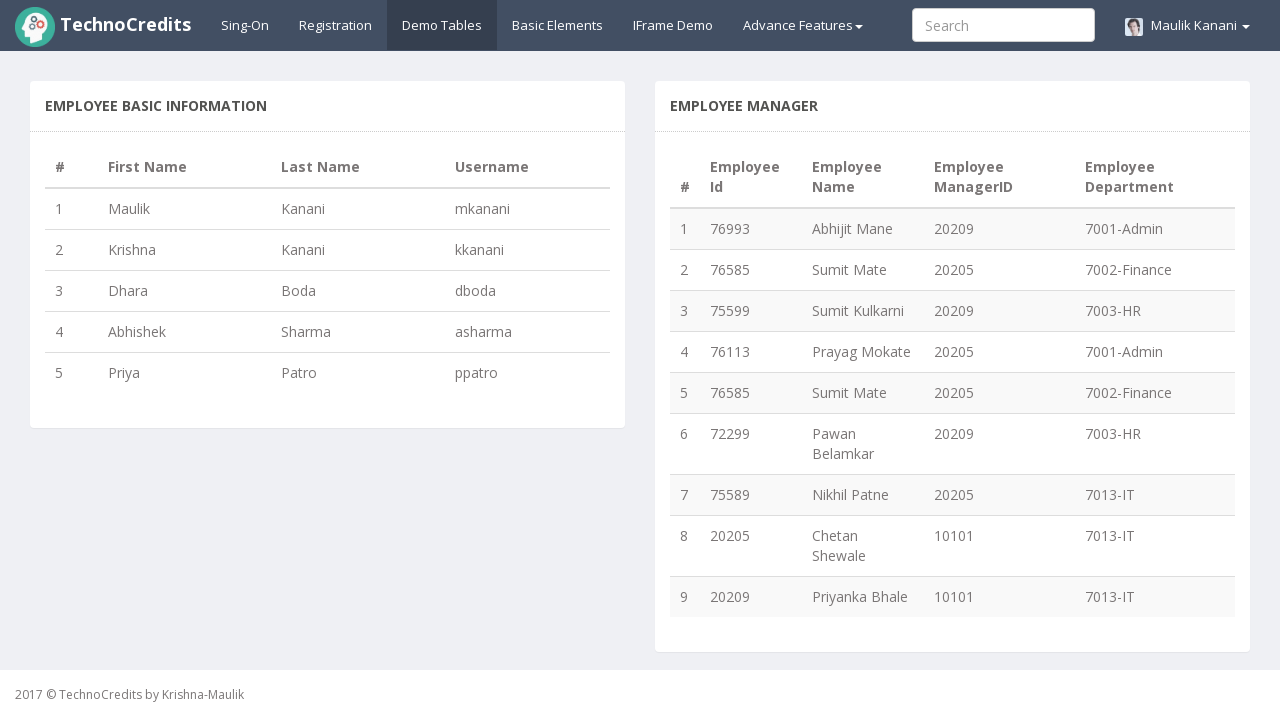

Verified Manager ID cell is visible in row 4
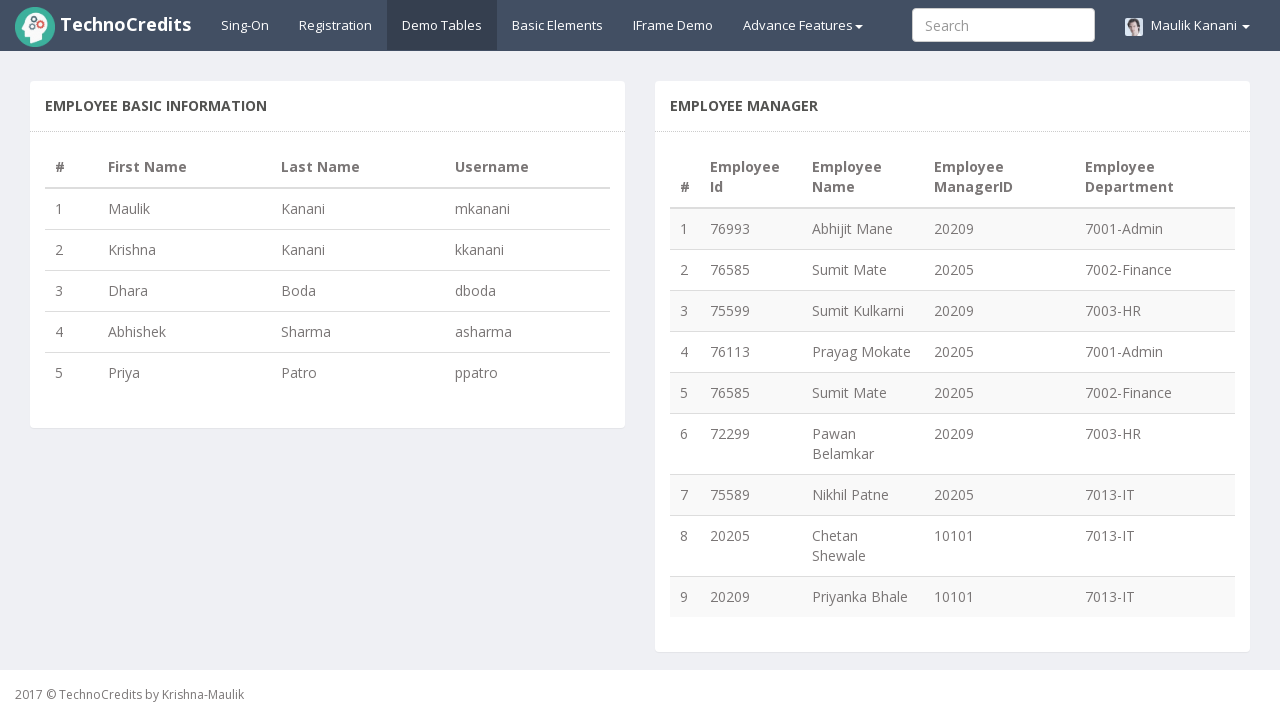

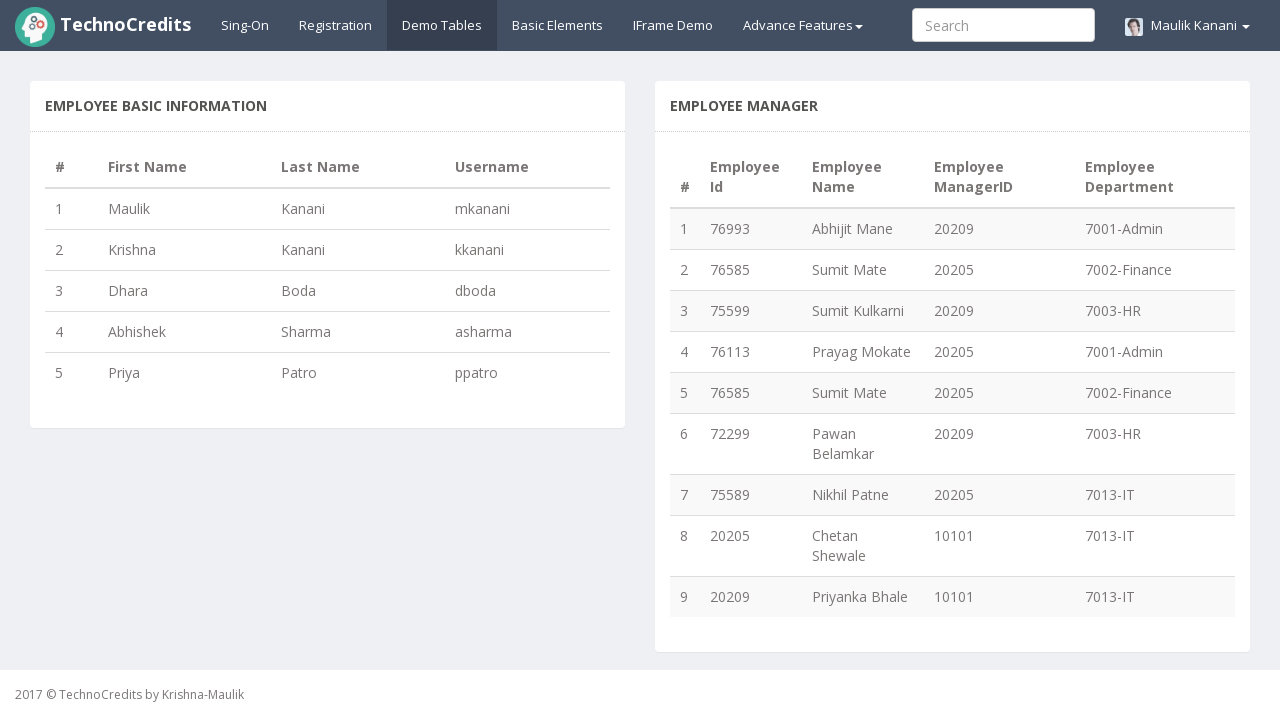